Tests volunteer registration form validation by submitting with empty fields and verifying that validation error messages are displayed.

Starting URL: https://skarb.foxminded.ua/registration/volunteers

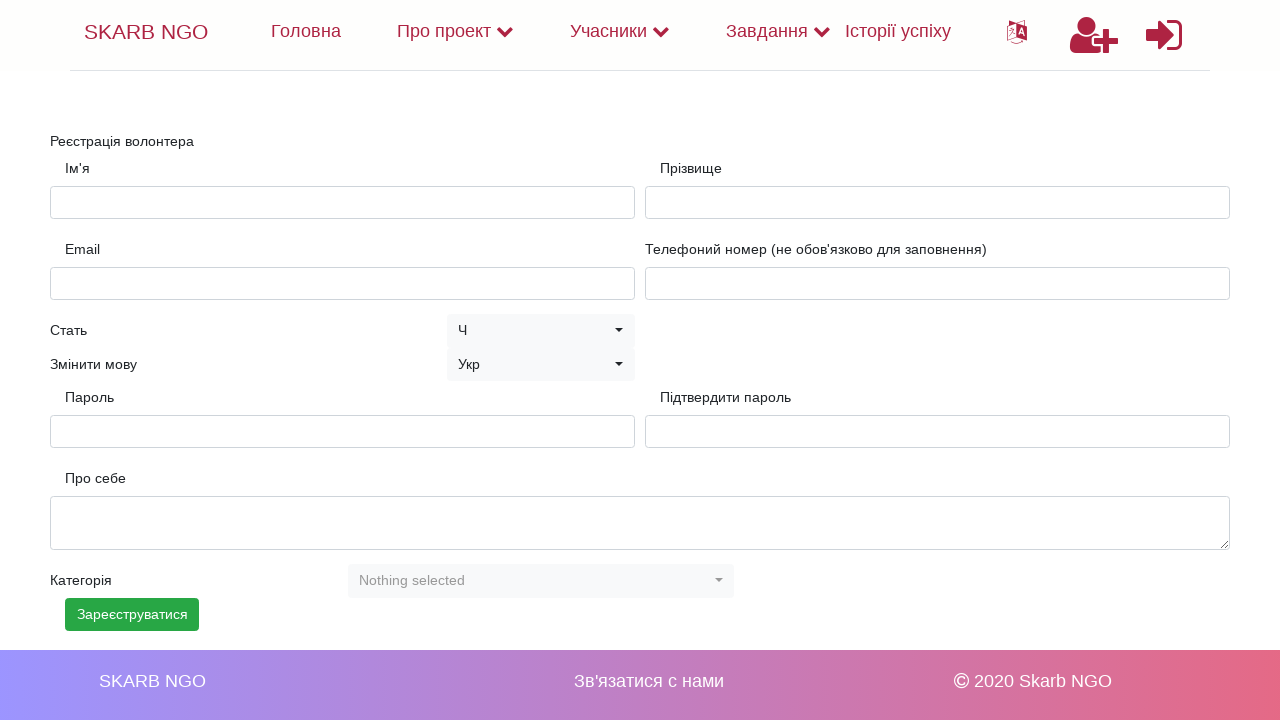

Clicked submit button without filling any fields at (132, 614) on .btn-success
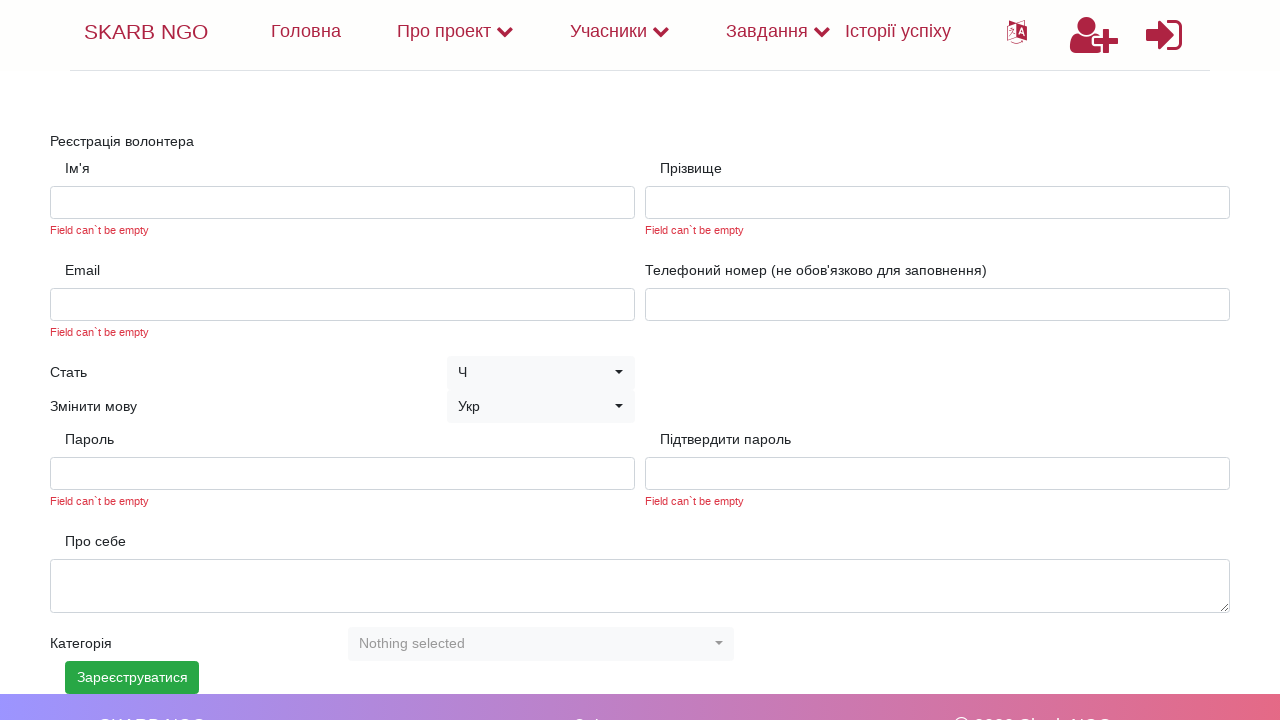

Validation error messages appeared
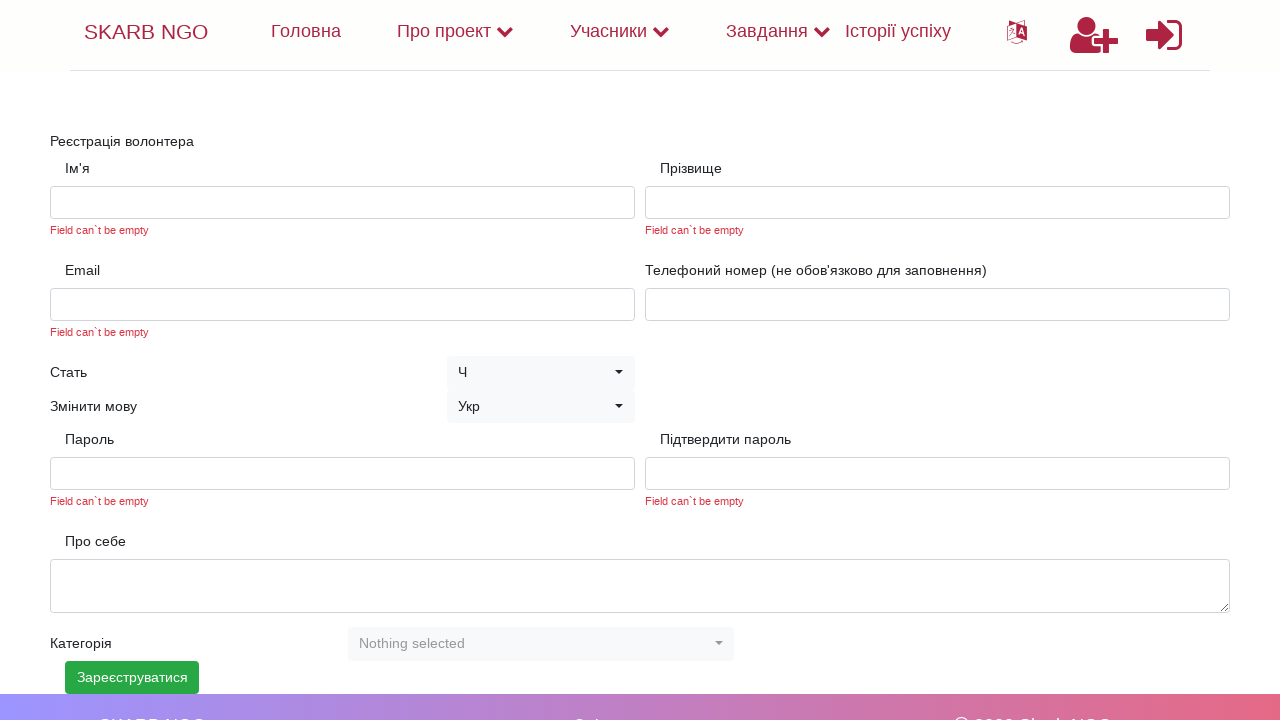

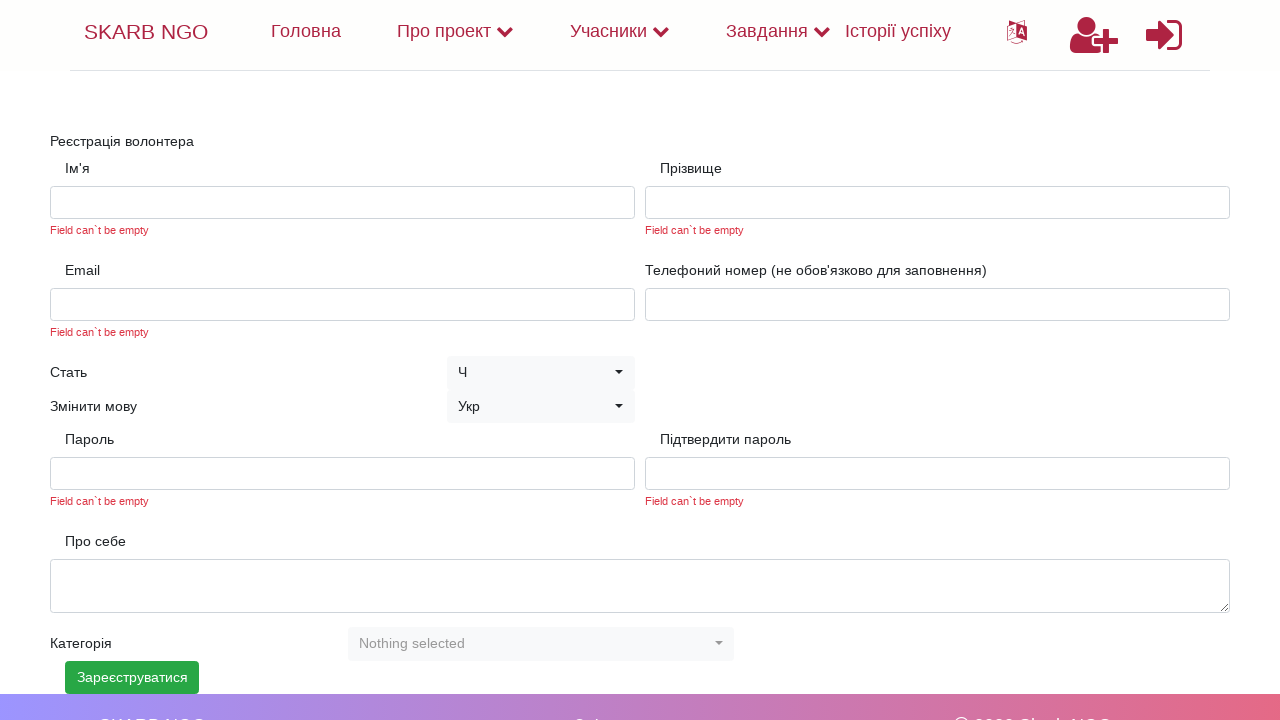